Tests window handling by opening a popup window, switching to it, closing it, and returning to the main window

Starting URL: http://omayo.blogspot.com/

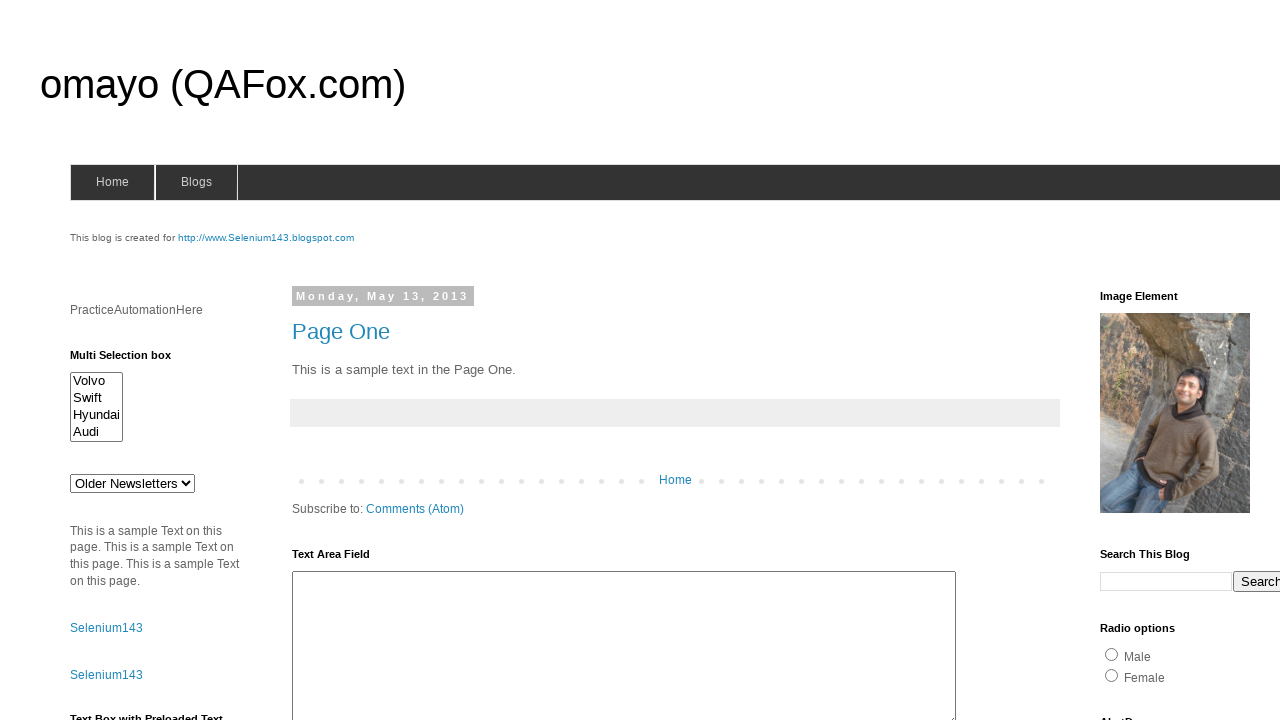

Stored reference to main page
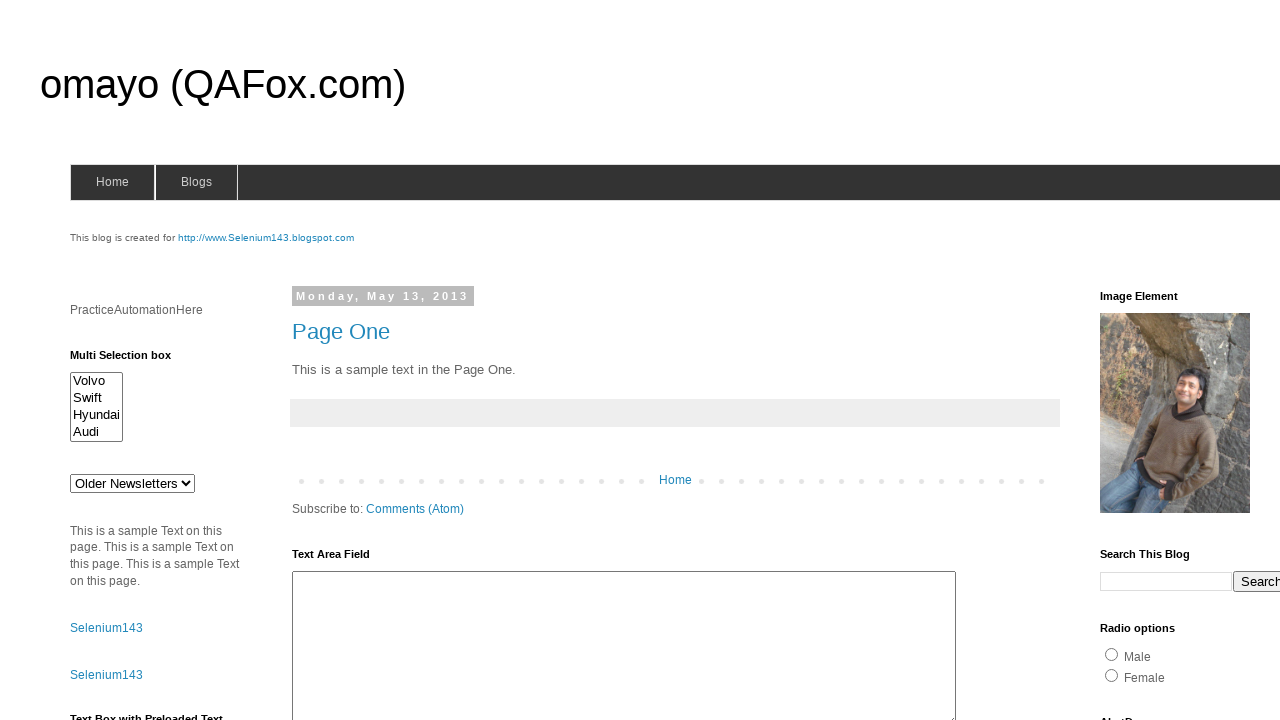

Clicked 'Open a popup window' button at (132, 360) on text=Open a popup window
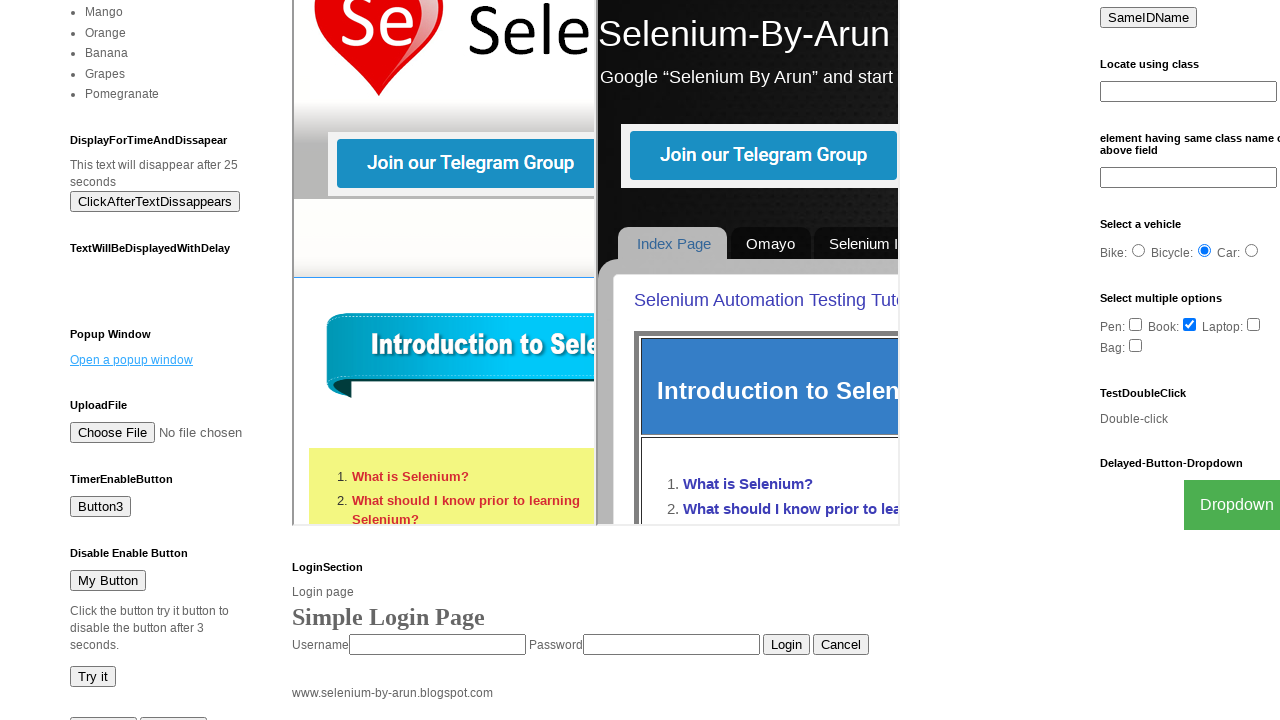

Popup window opened and captured
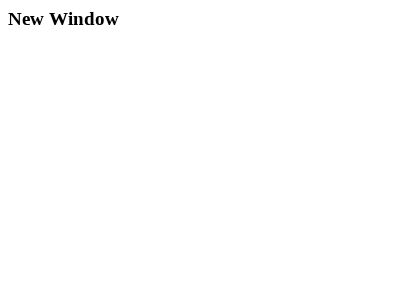

Closed the popup window
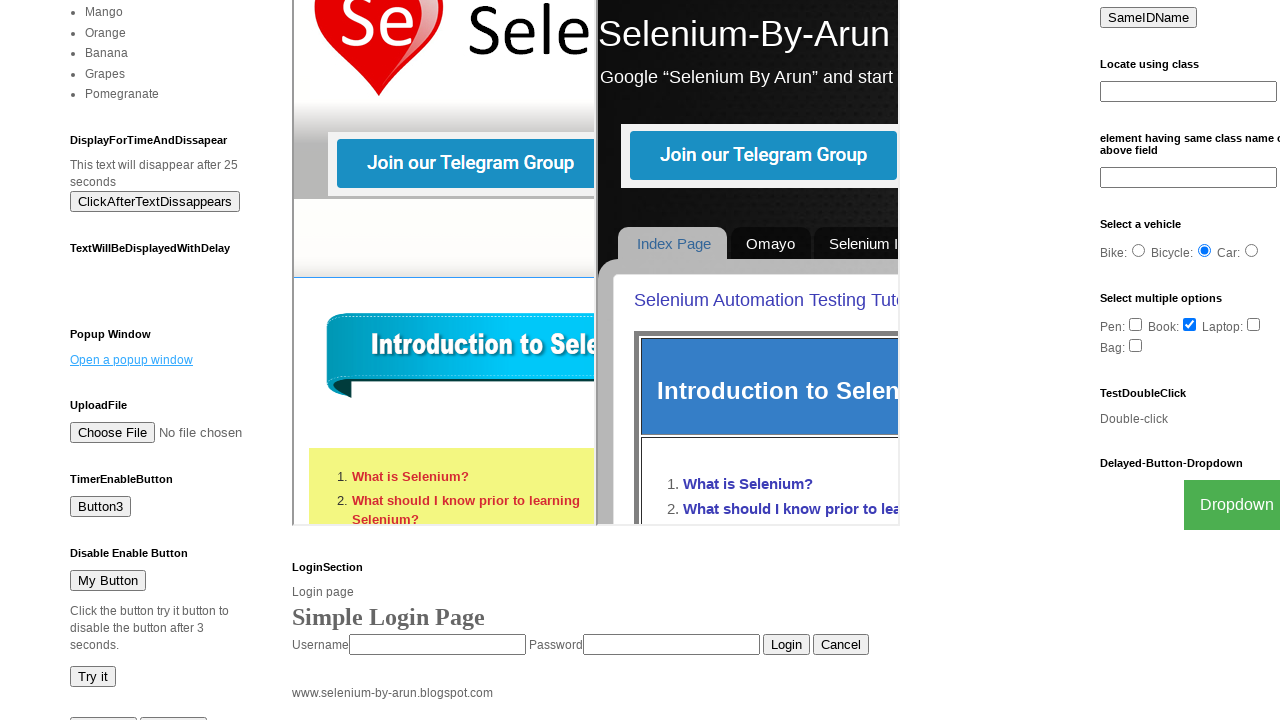

Returned focus to main window after popup closure
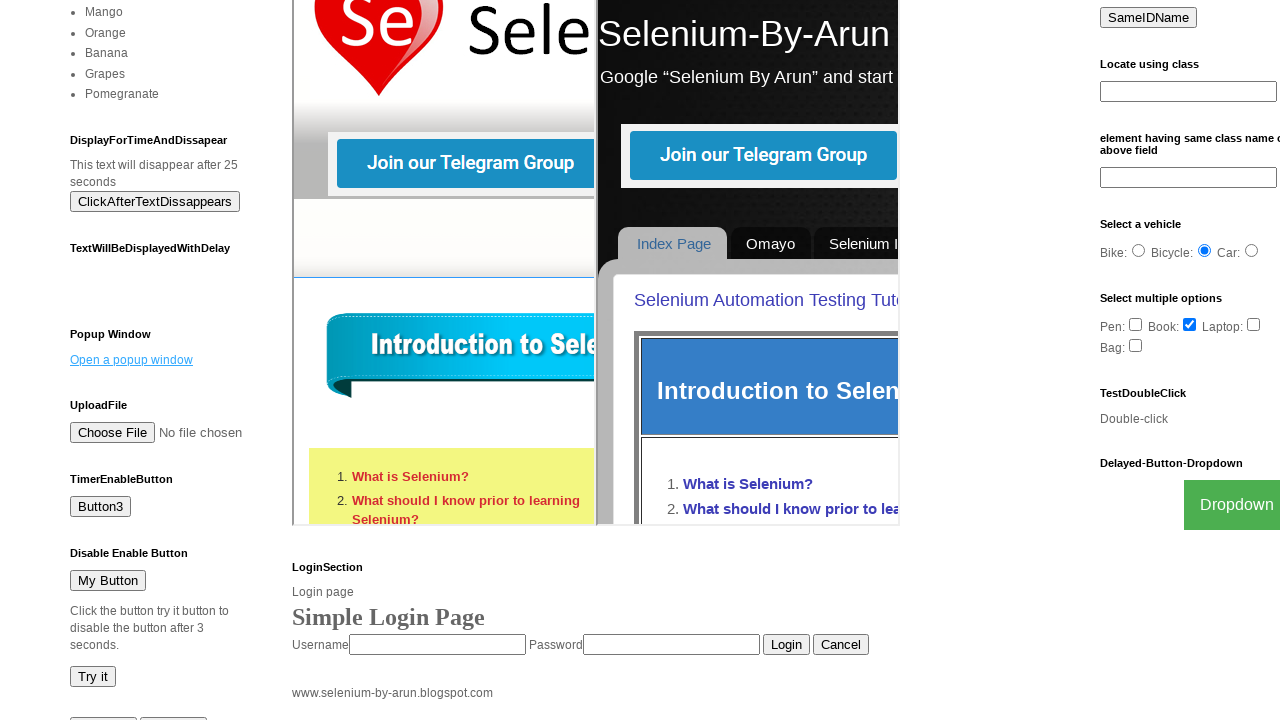

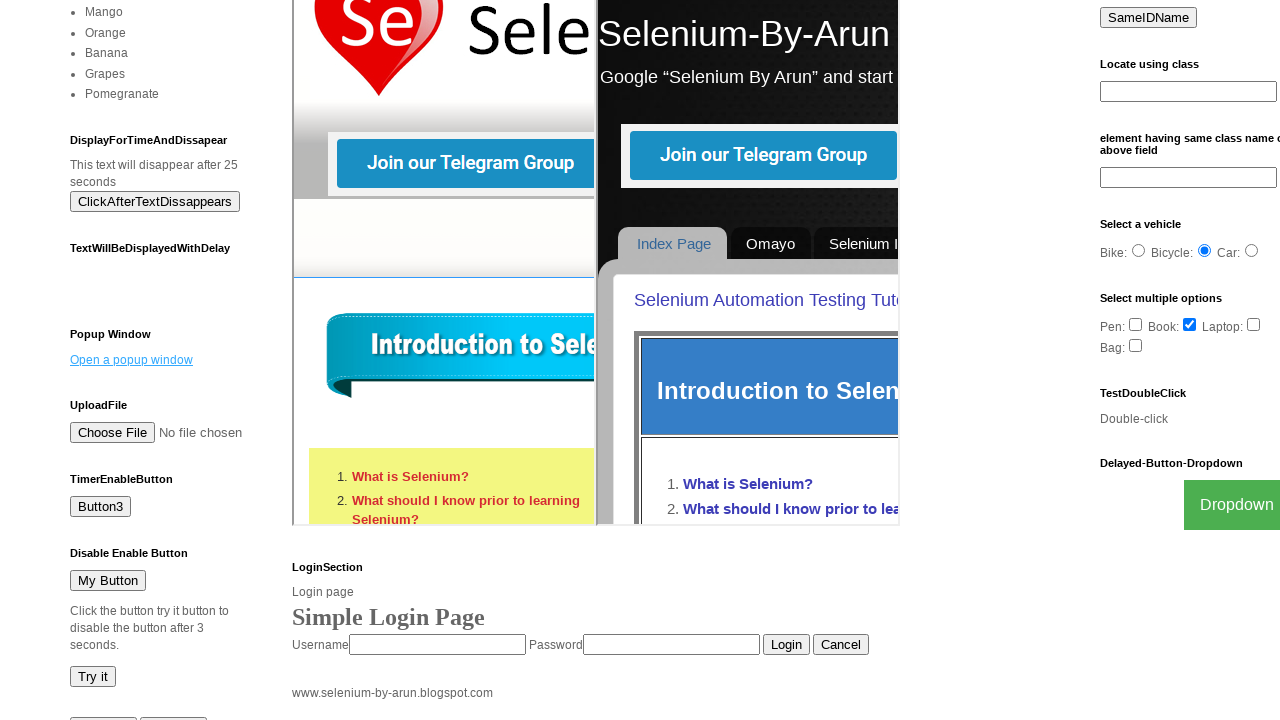